Verifies that all main navigation elements (Home, Contact, About Us, Cart, Login, Sign Up) are present and visible on the demoblaze homepage.

Starting URL: https://www.demoblaze.com/

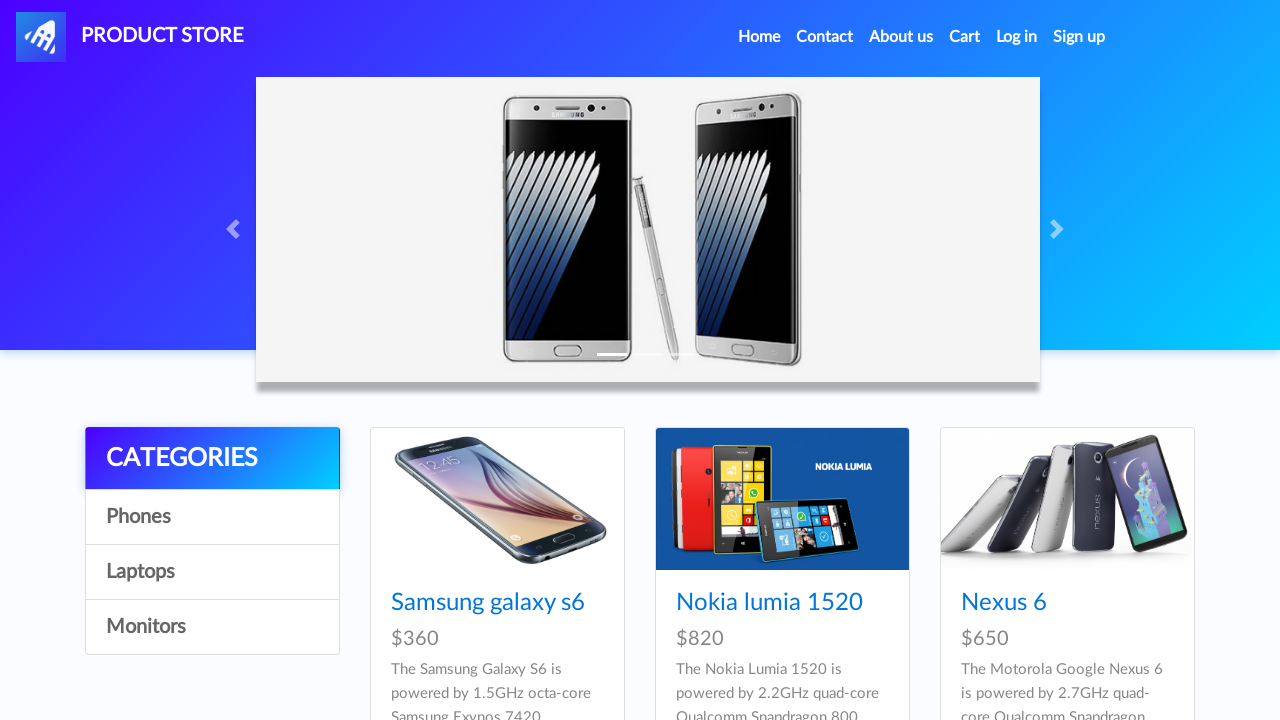

Home navigation link is present and visible
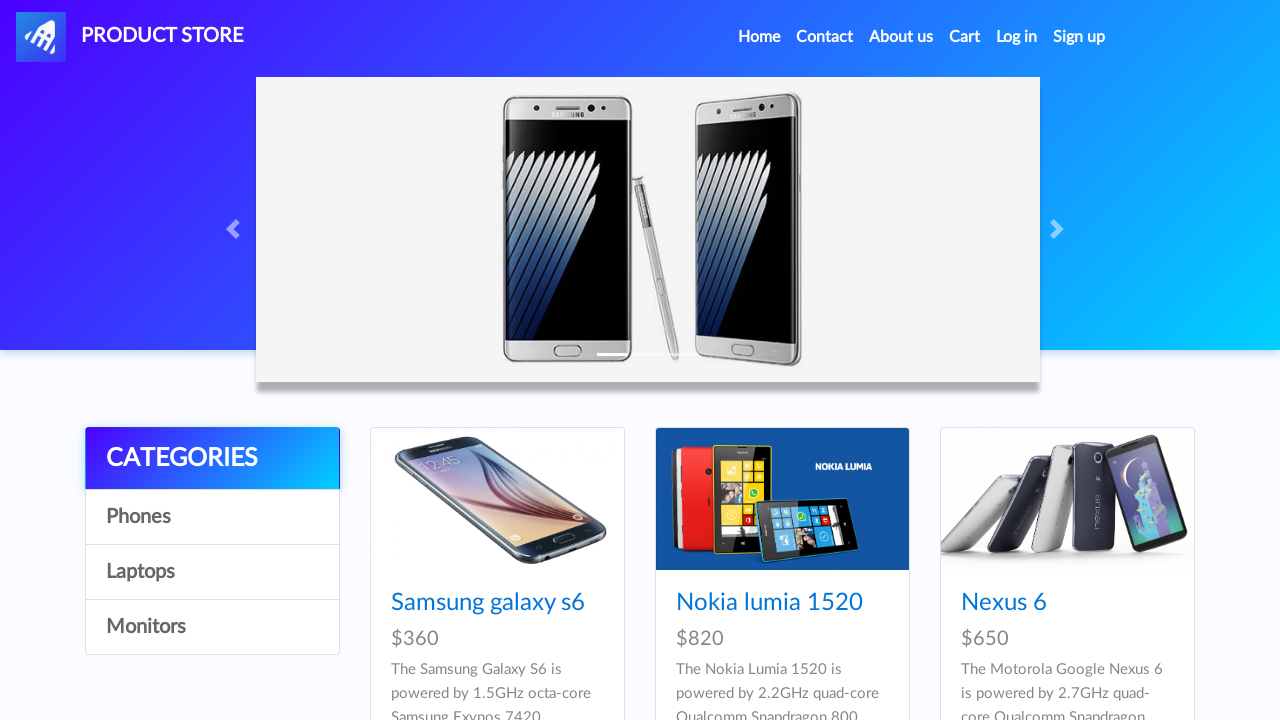

Contact navigation link is present and visible
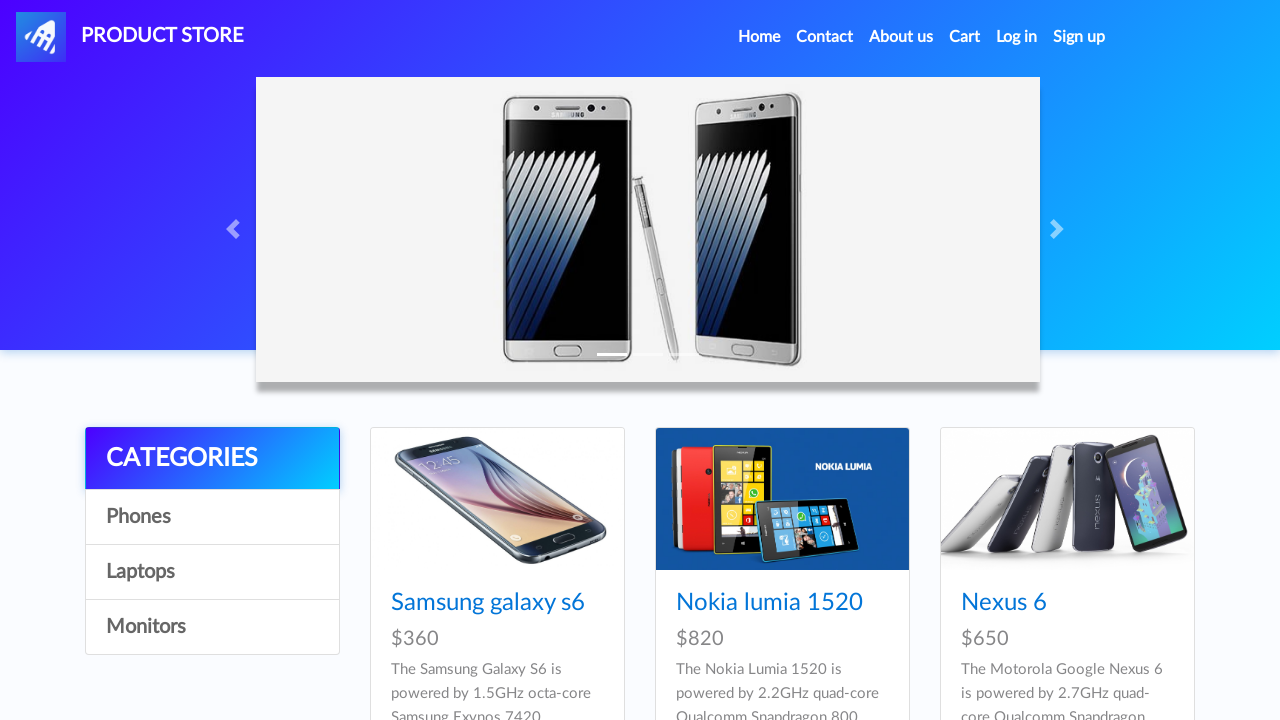

About Us navigation link is present and visible
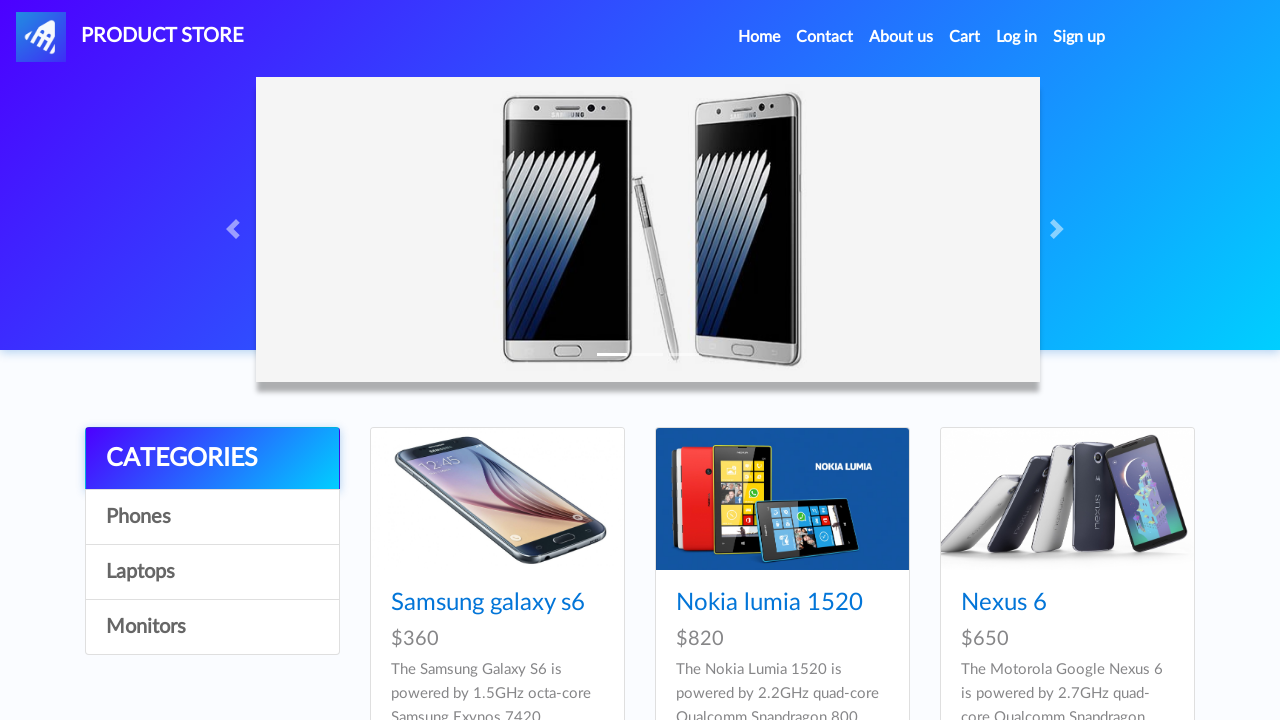

Cart navigation link is present and visible
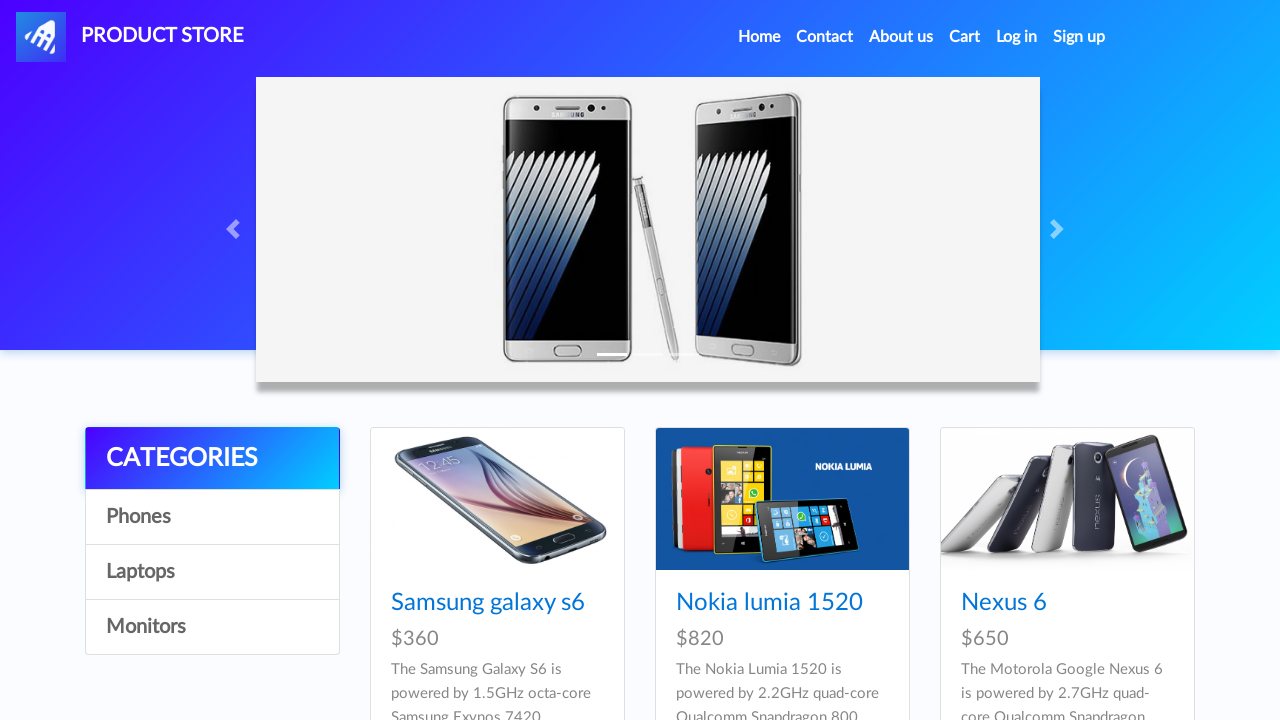

Login navigation link is present and visible
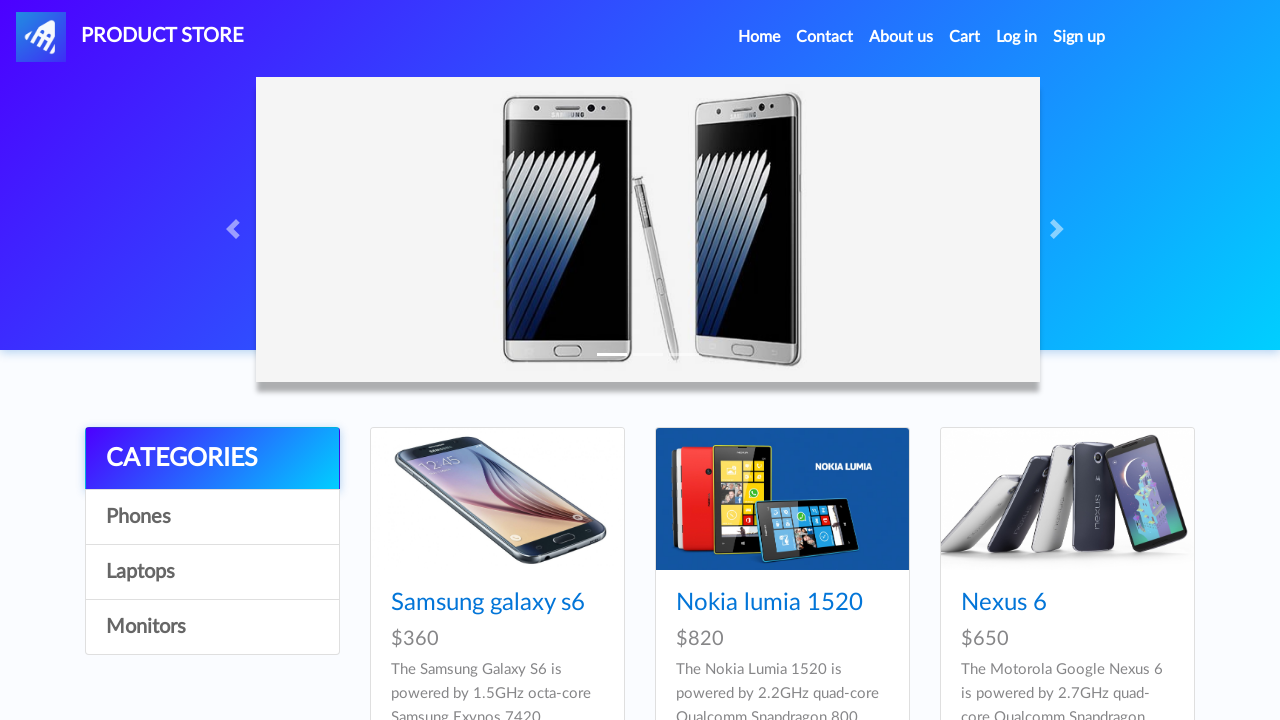

Sign Up navigation link is present and visible
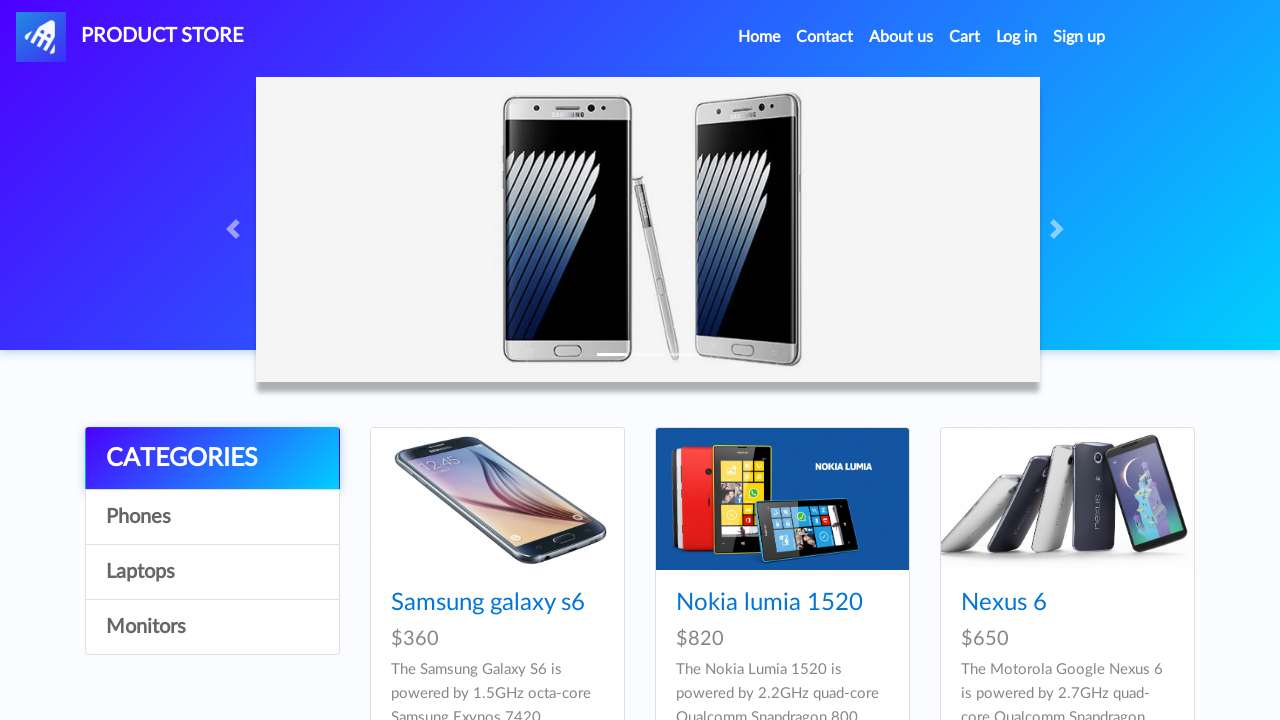

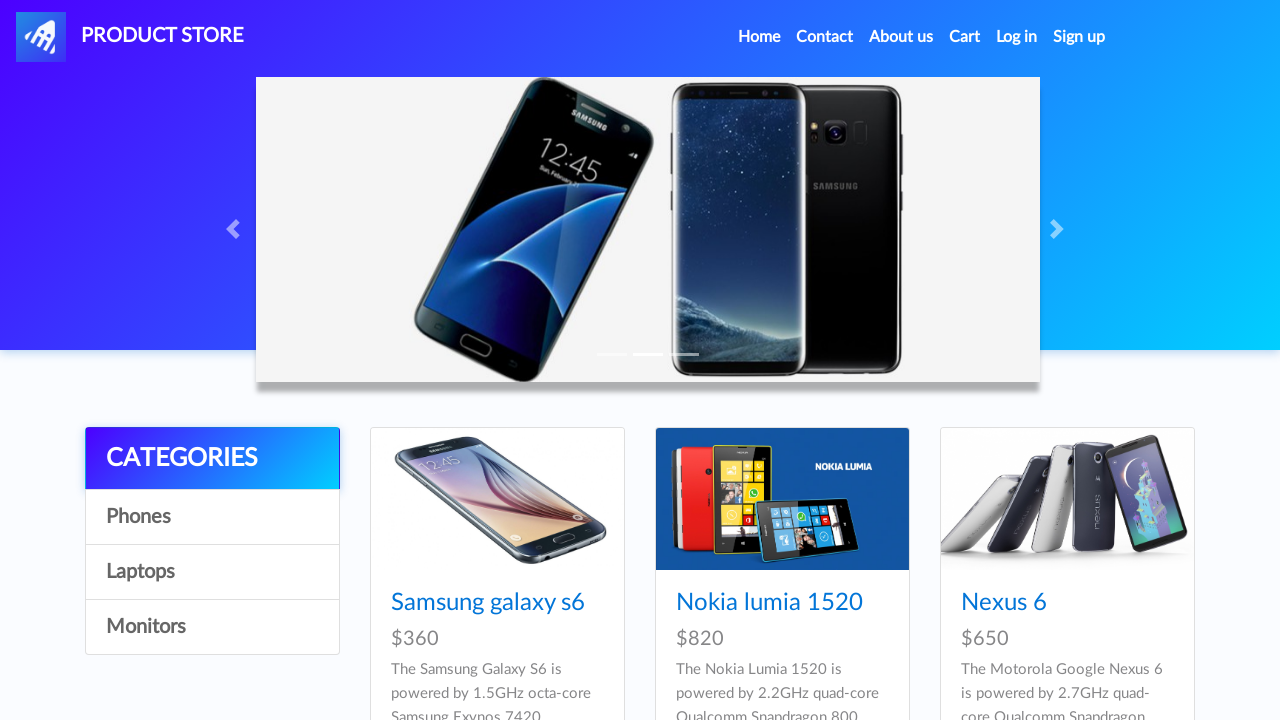